Tests the complete purchase flow on demoblaze demo store: selecting a product, adding to cart, proceeding to checkout, filling order form with customer details (including a month with letters instead of numbers), and completing the purchase.

Starting URL: https://www.demoblaze.com/index.html

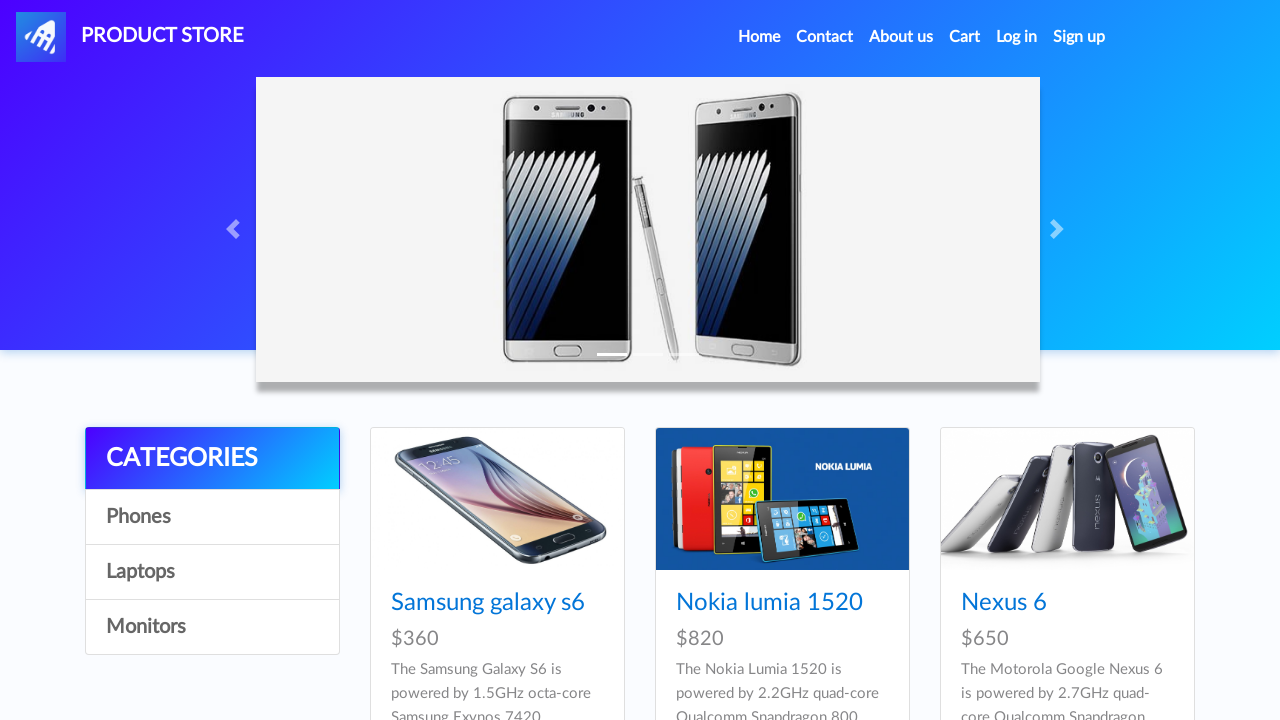

Waited for first product selector to load on demoblaze home page
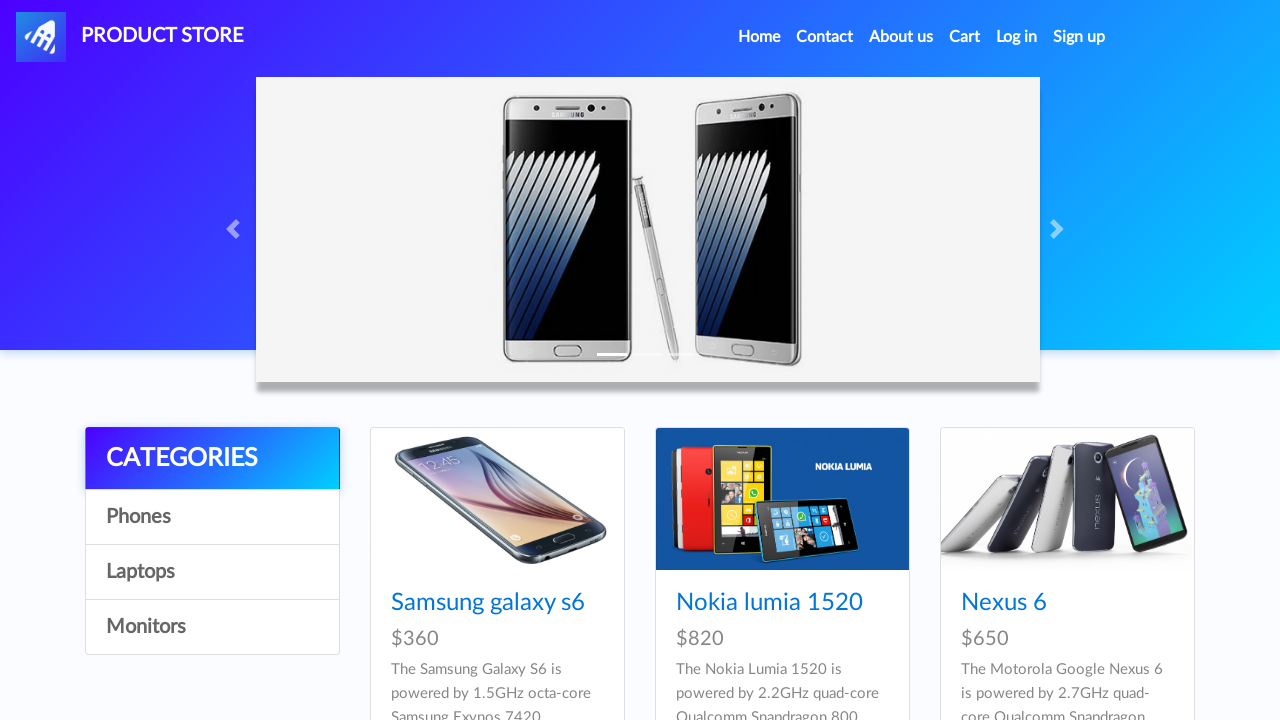

Clicked on first product to view details at (488, 603) on xpath=//*[@id='tbodyid']/div[1]//h4/a
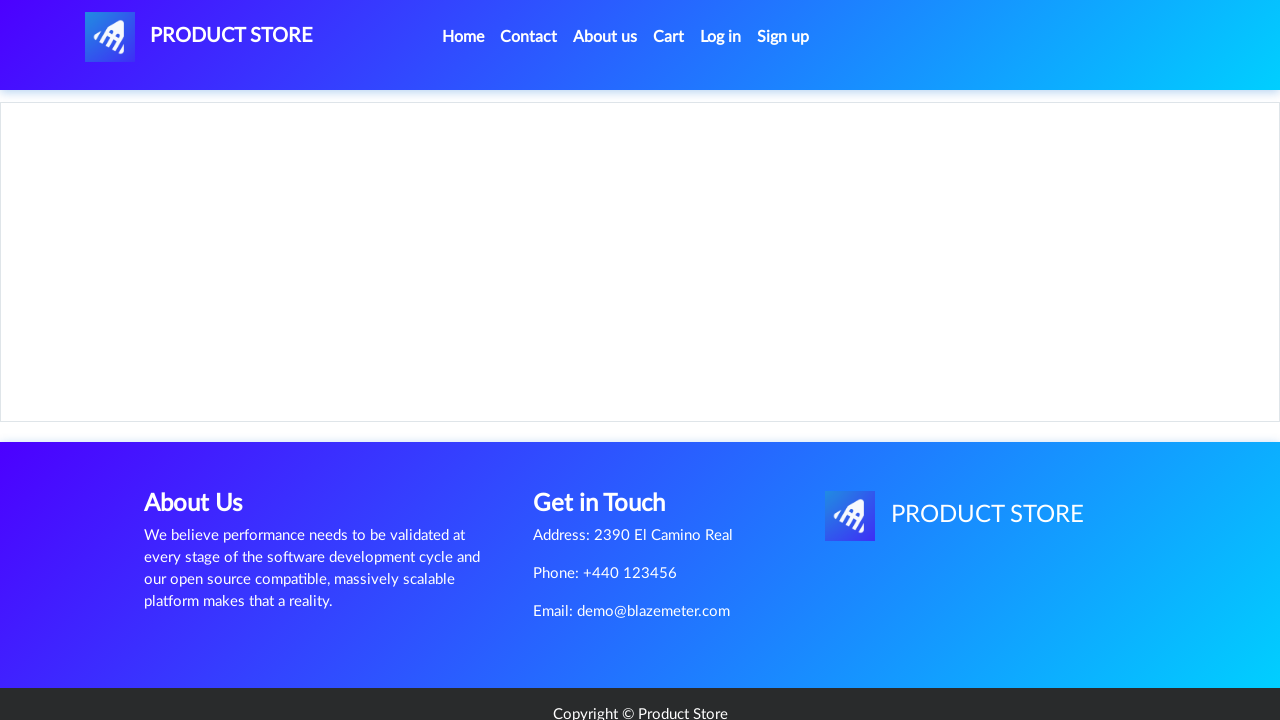

Waited for 'Add to cart' button to appear on product page
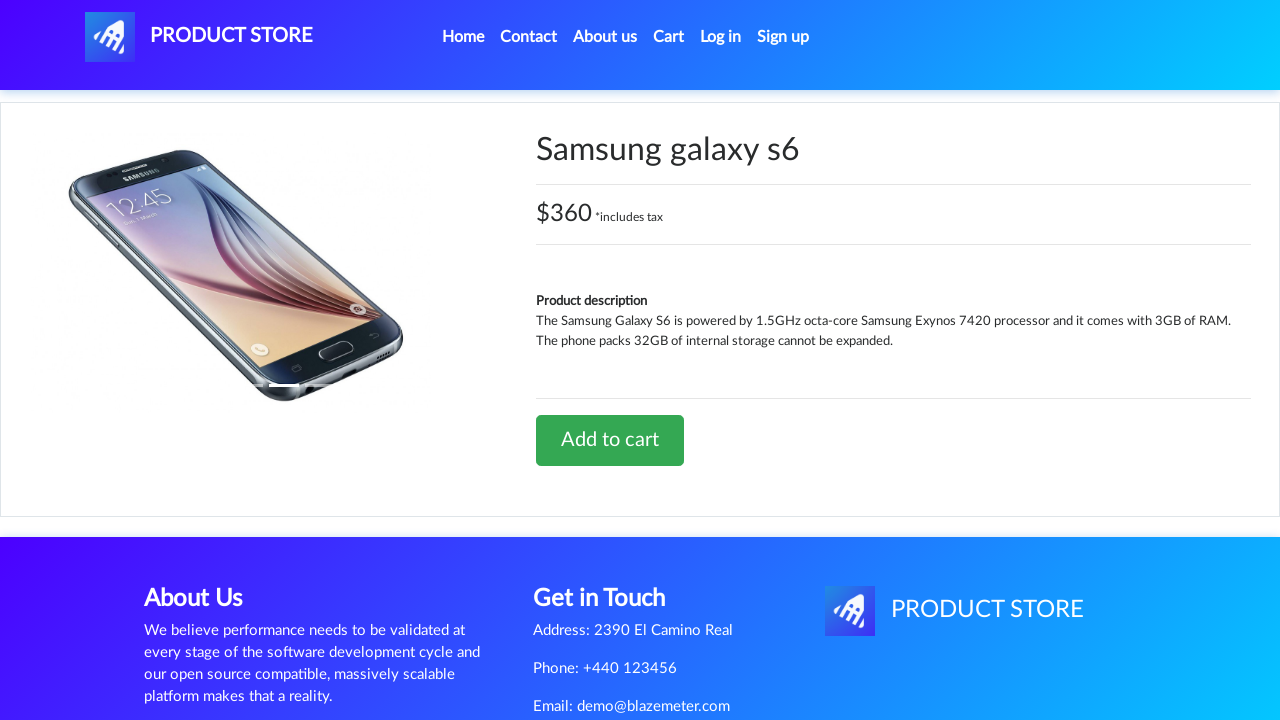

Clicked 'Add to cart' button at (610, 440) on .btn-success
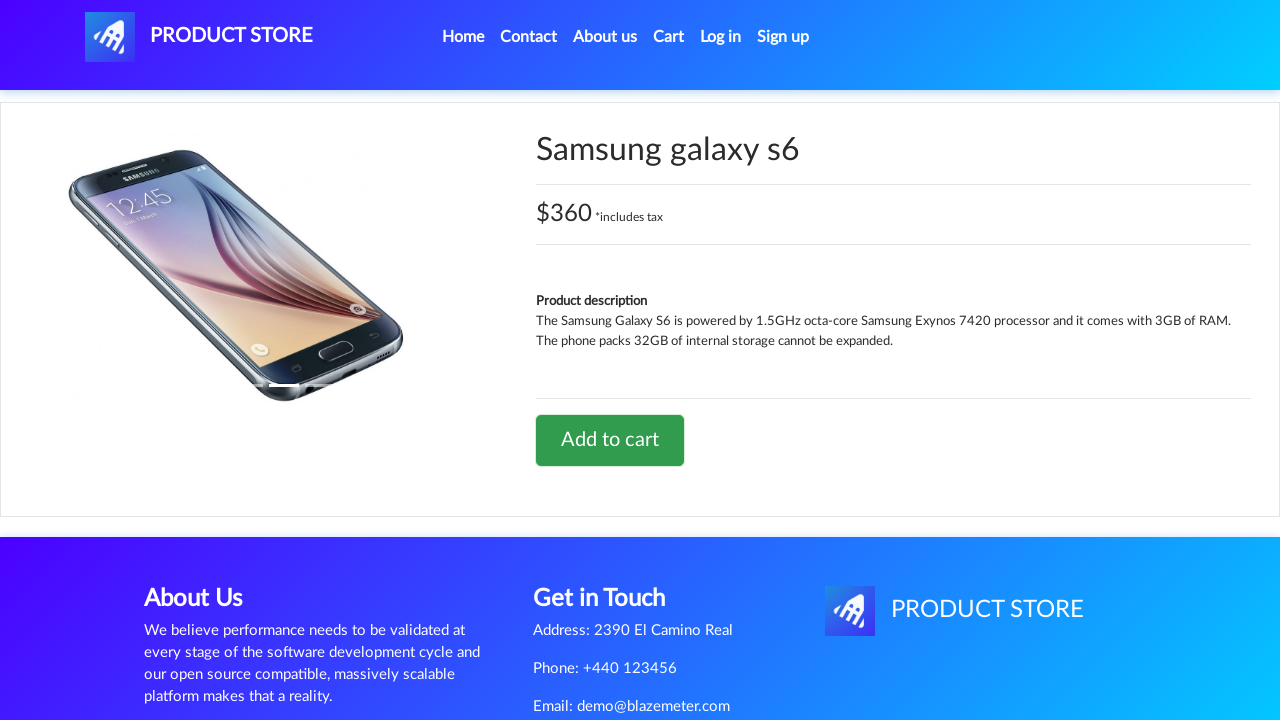

Set up dialog handler to accept confirmation alert
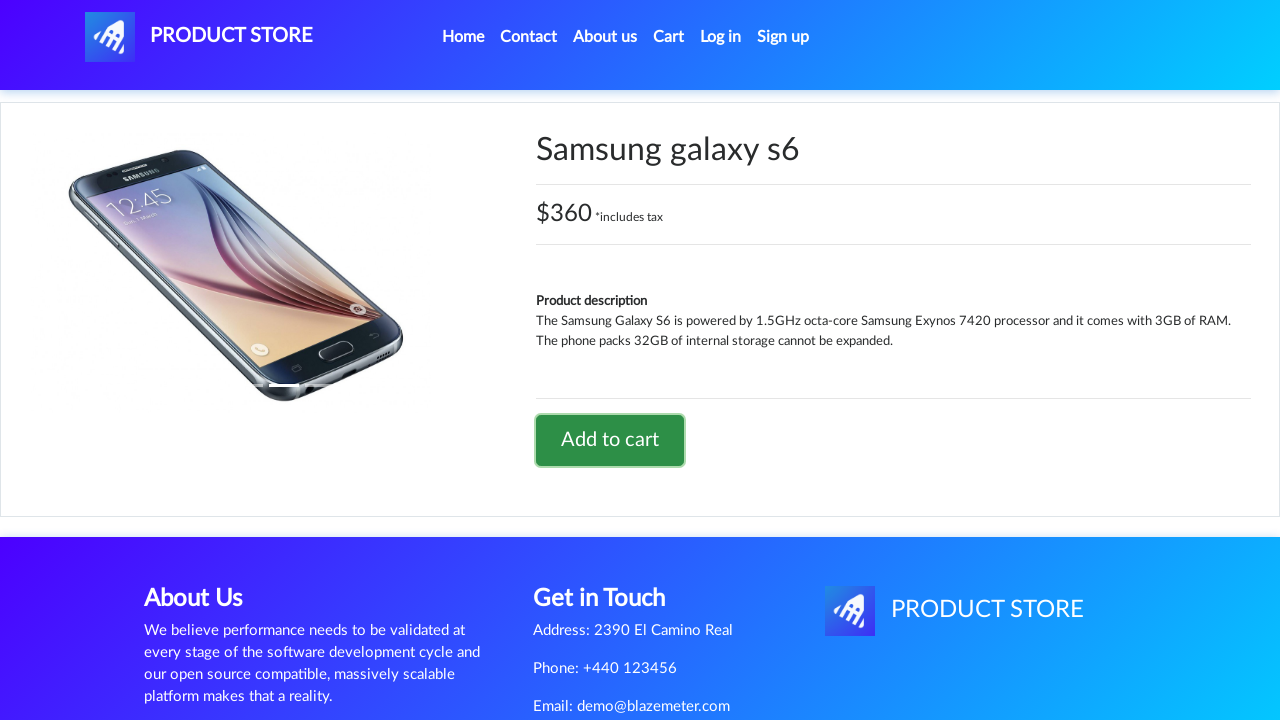

Waited 2 seconds for alert to appear and be handled
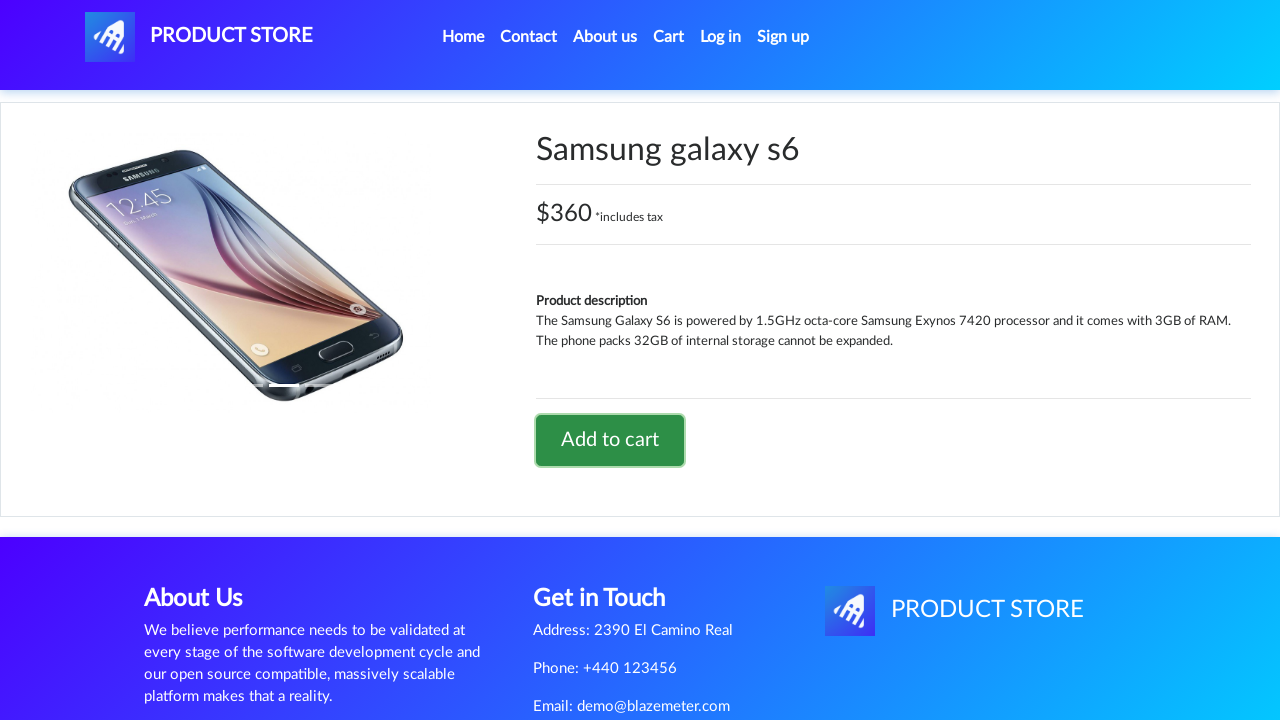

Clicked on Cart link to view shopping cart at (669, 37) on #cartur
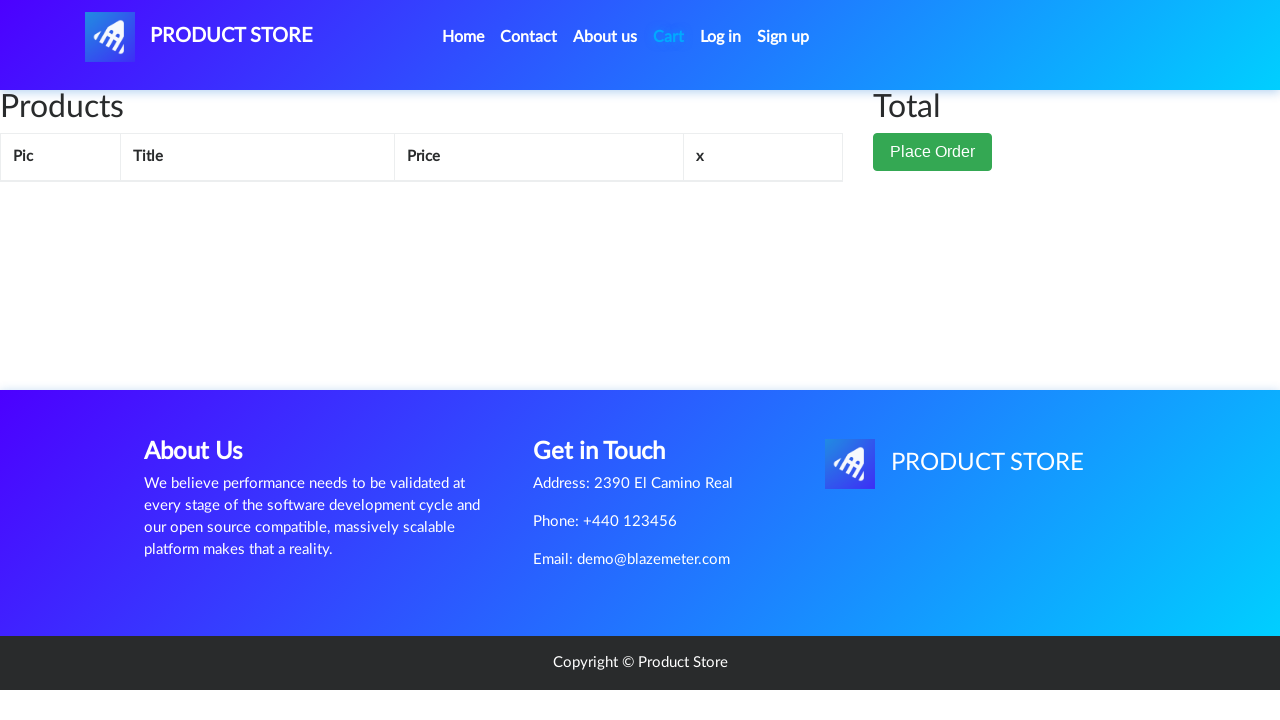

Waited for 'Place Order' button to appear on cart page
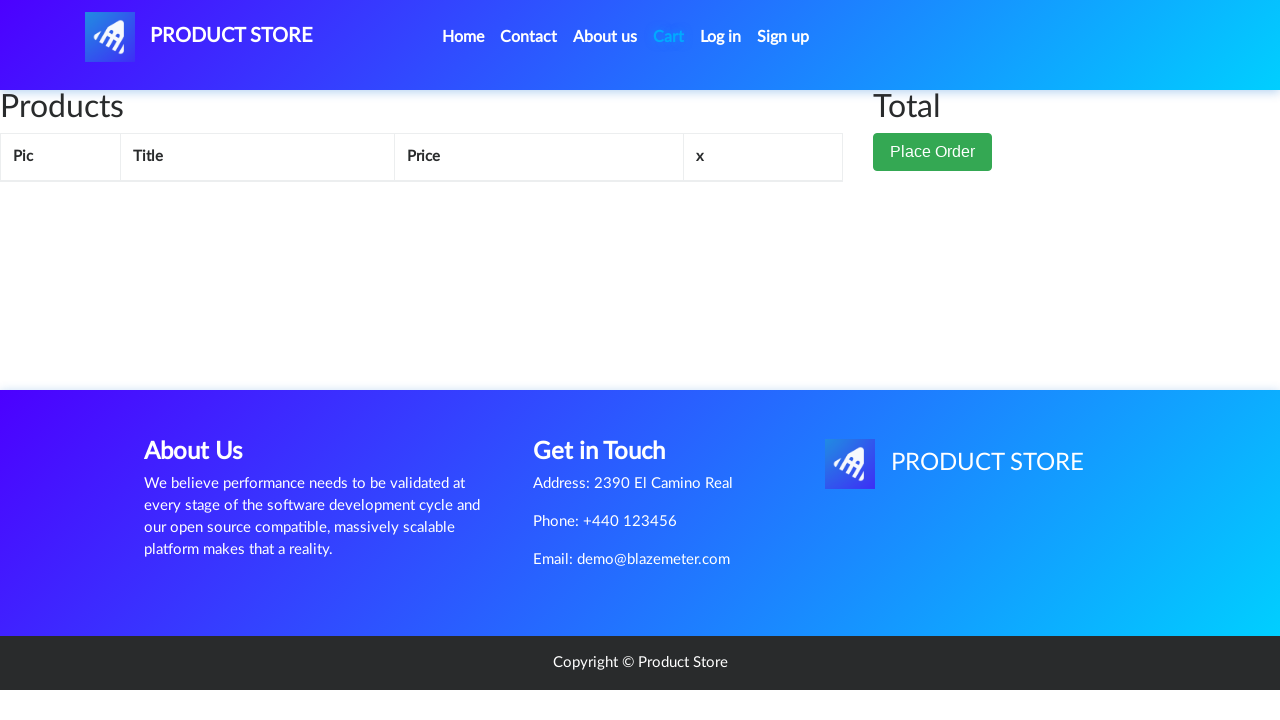

Clicked 'Place Order' button to proceed to checkout at (933, 152) on button.btn-success
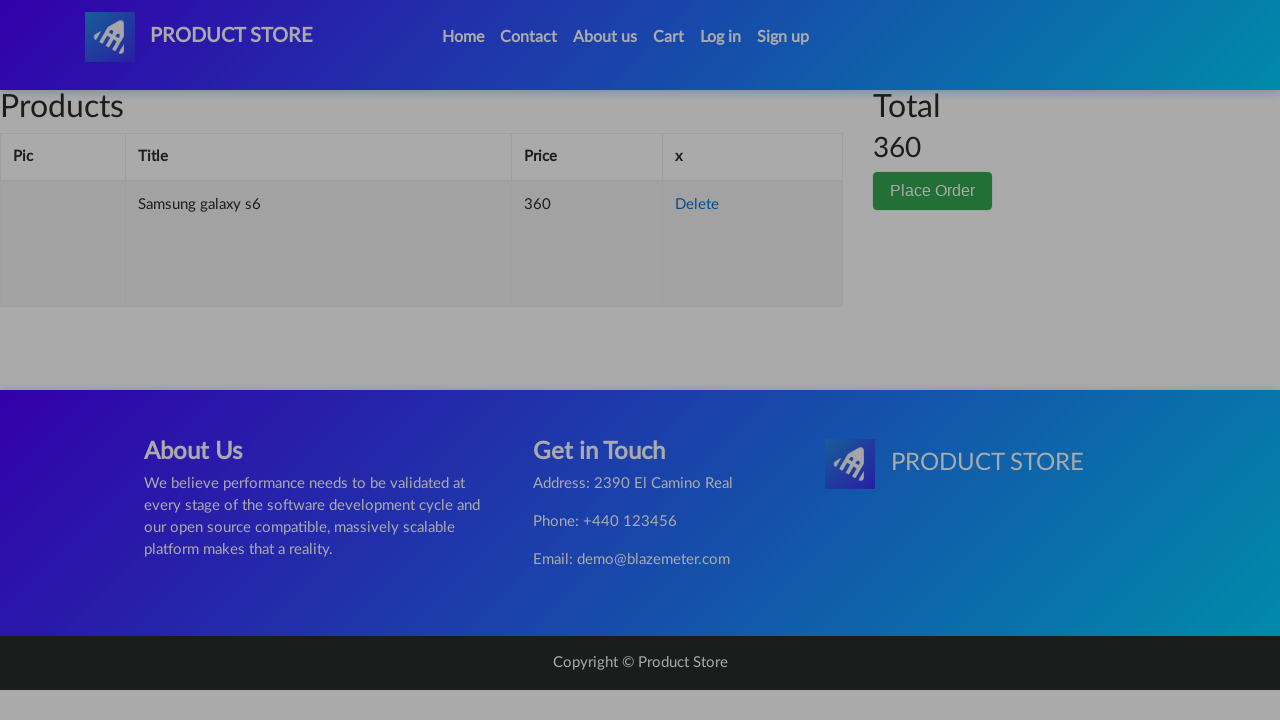

Waited for order form modal to appear
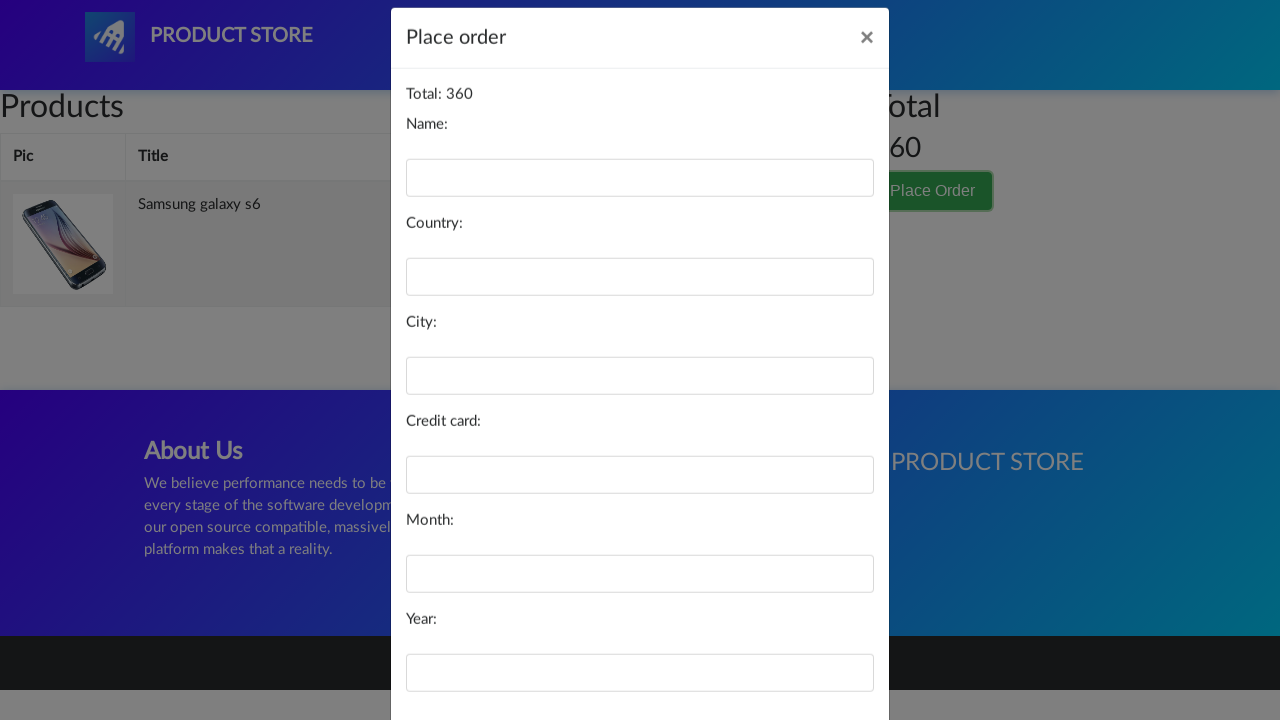

Filled in customer name field with 'Reva' on #name
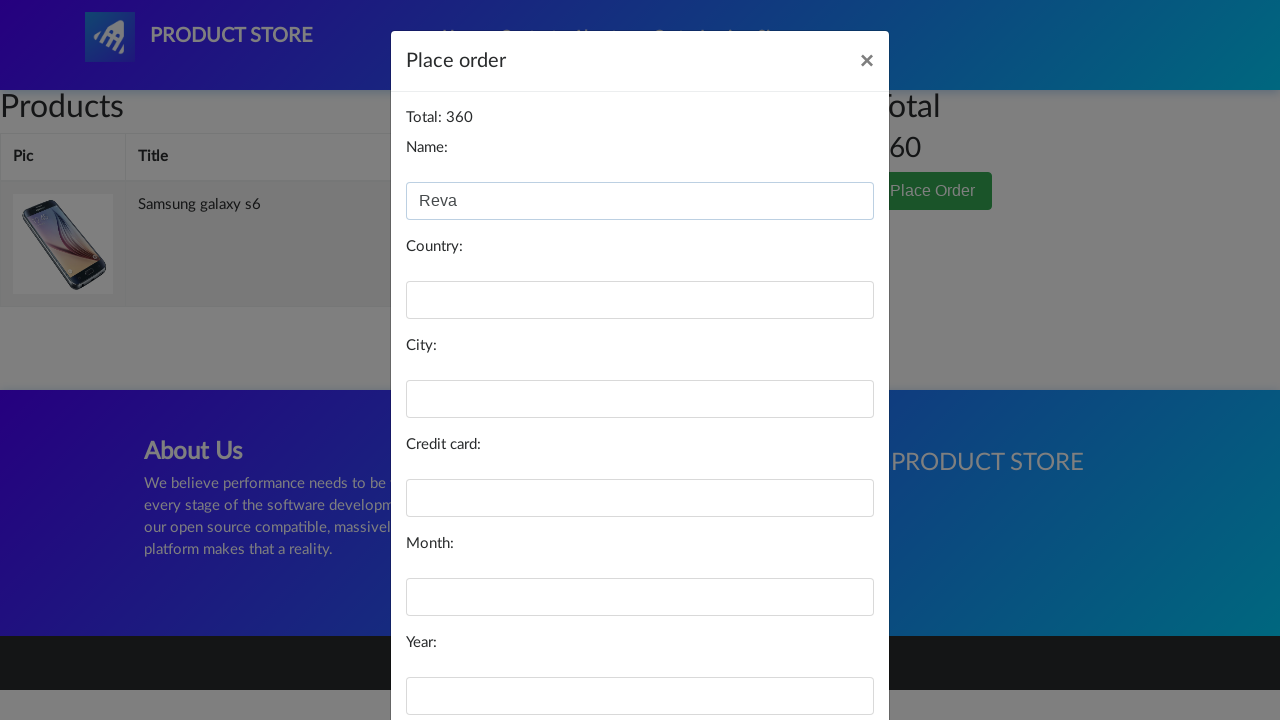

Filled in country field with 'indonesia' on #country
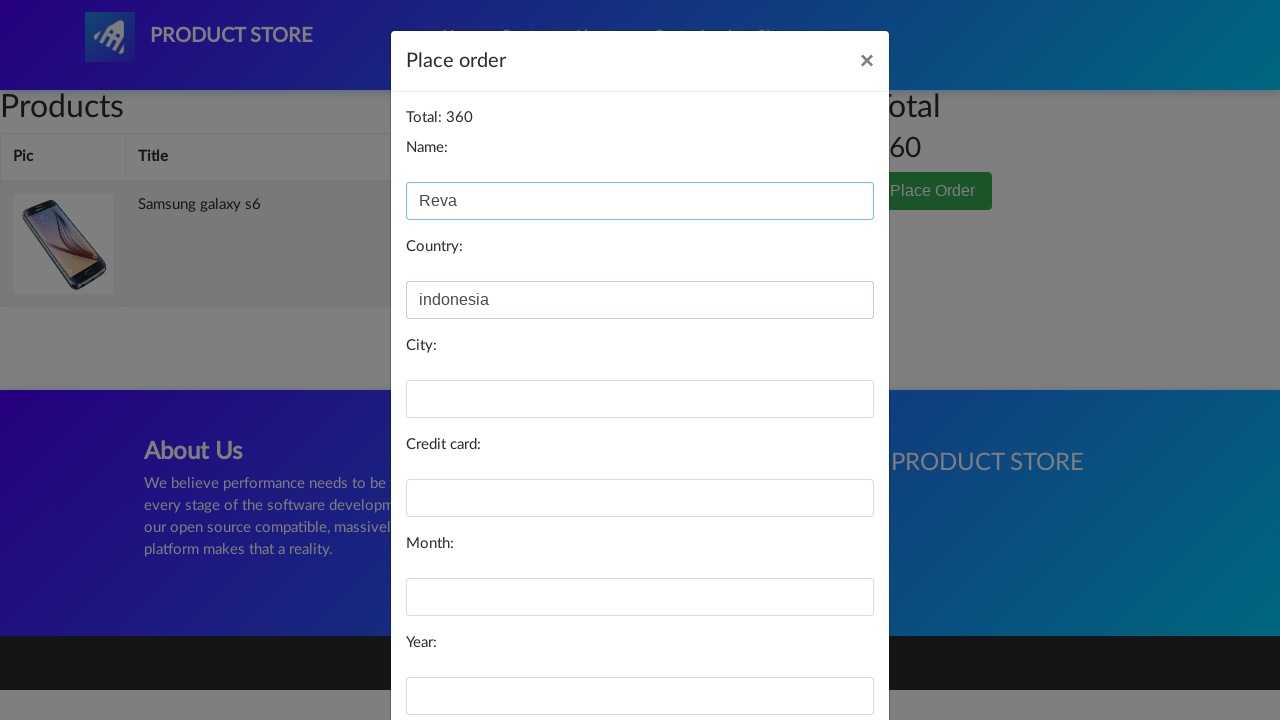

Filled in city field with 'Banyumas' on #city
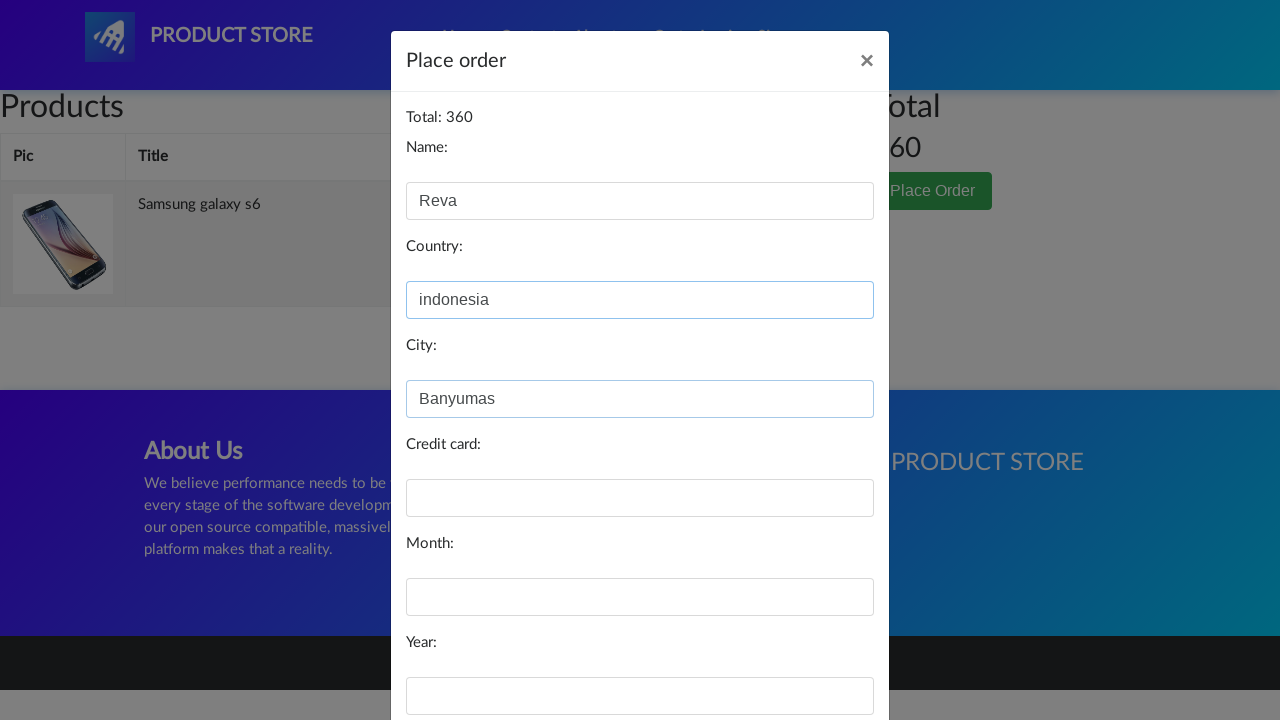

Filled in credit card field with '12345678910' on #card
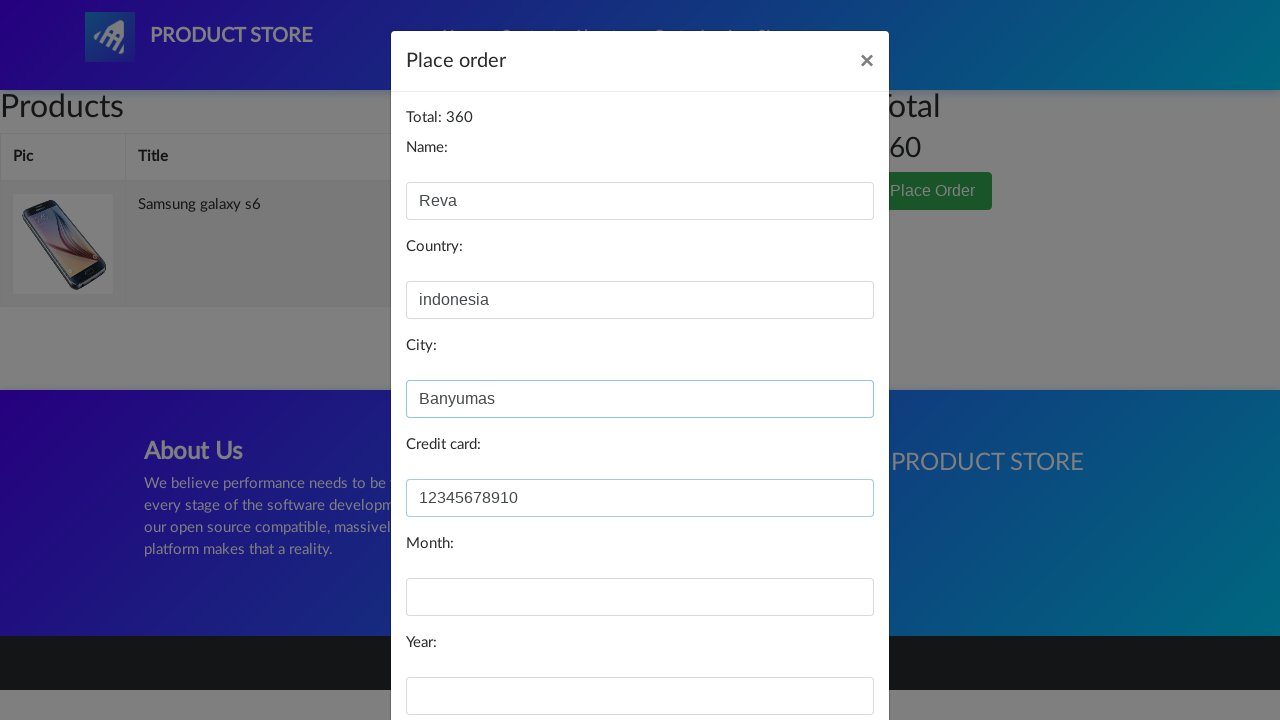

Filled in month field with 'Juli' (letters instead of numbers) on #month
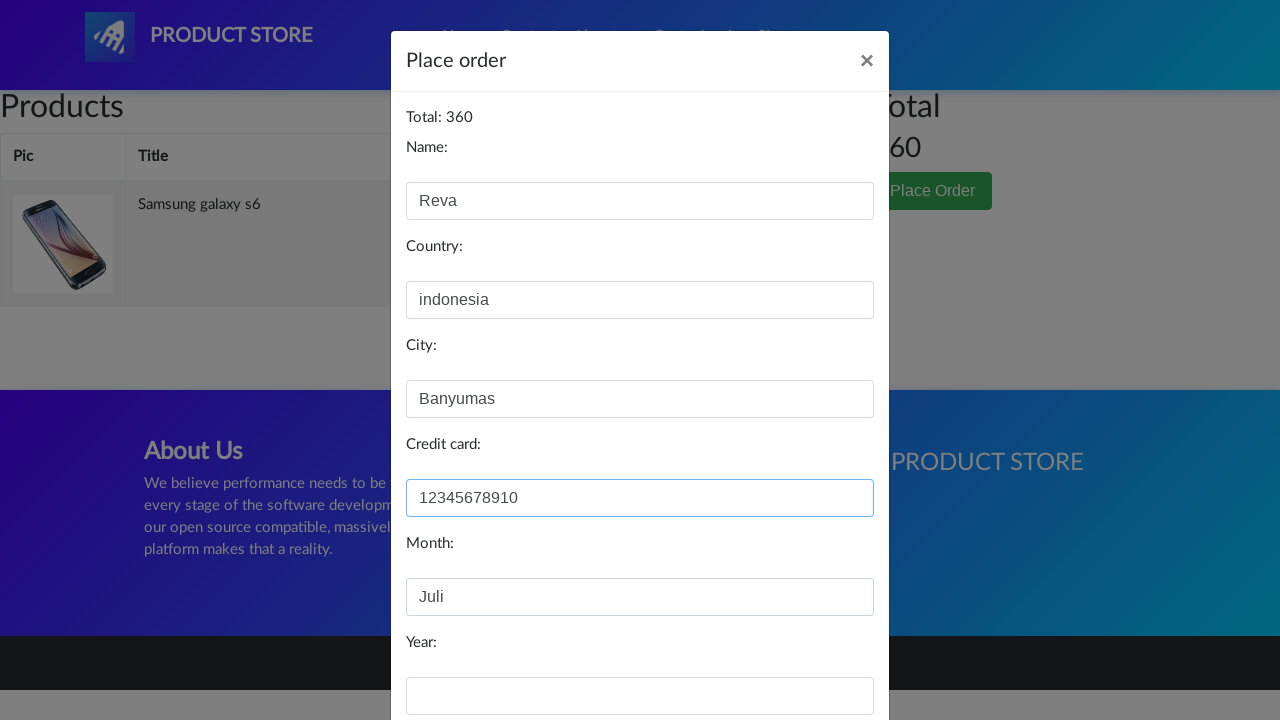

Filled in year field with '2023' on #year
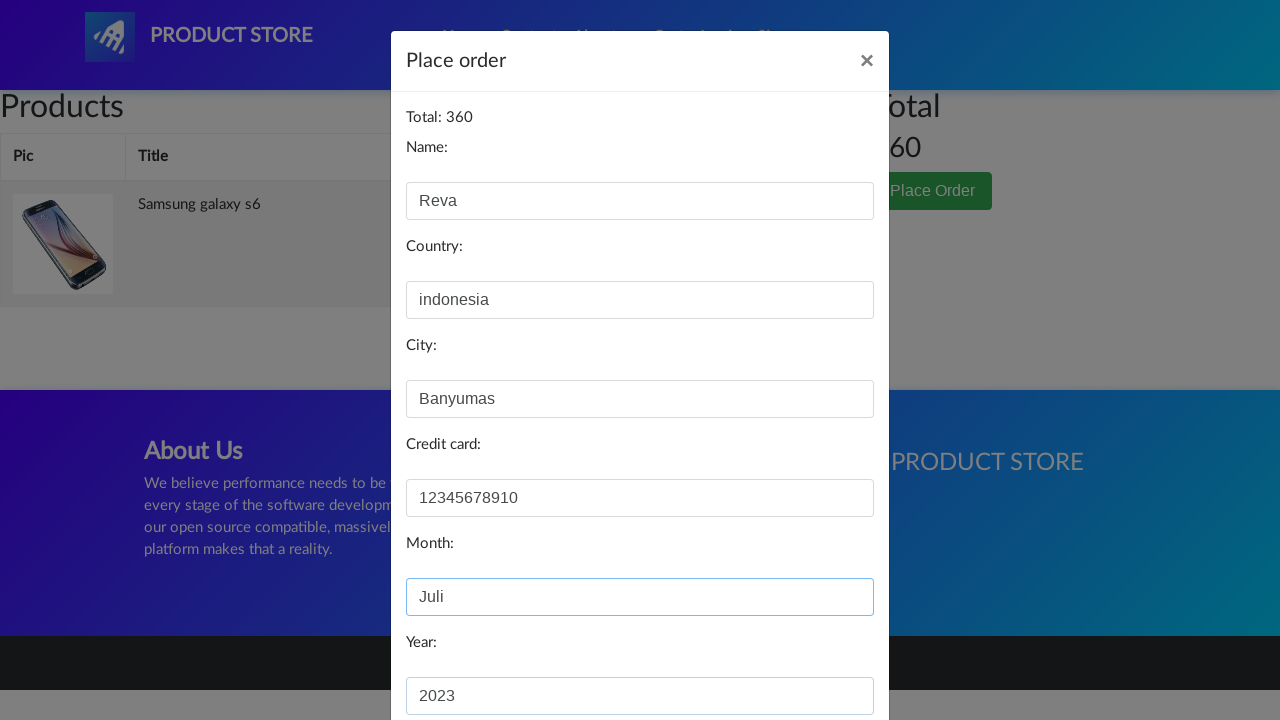

Clicked Purchase button to complete the order at (823, 655) on button[onclick='purchaseOrder()']
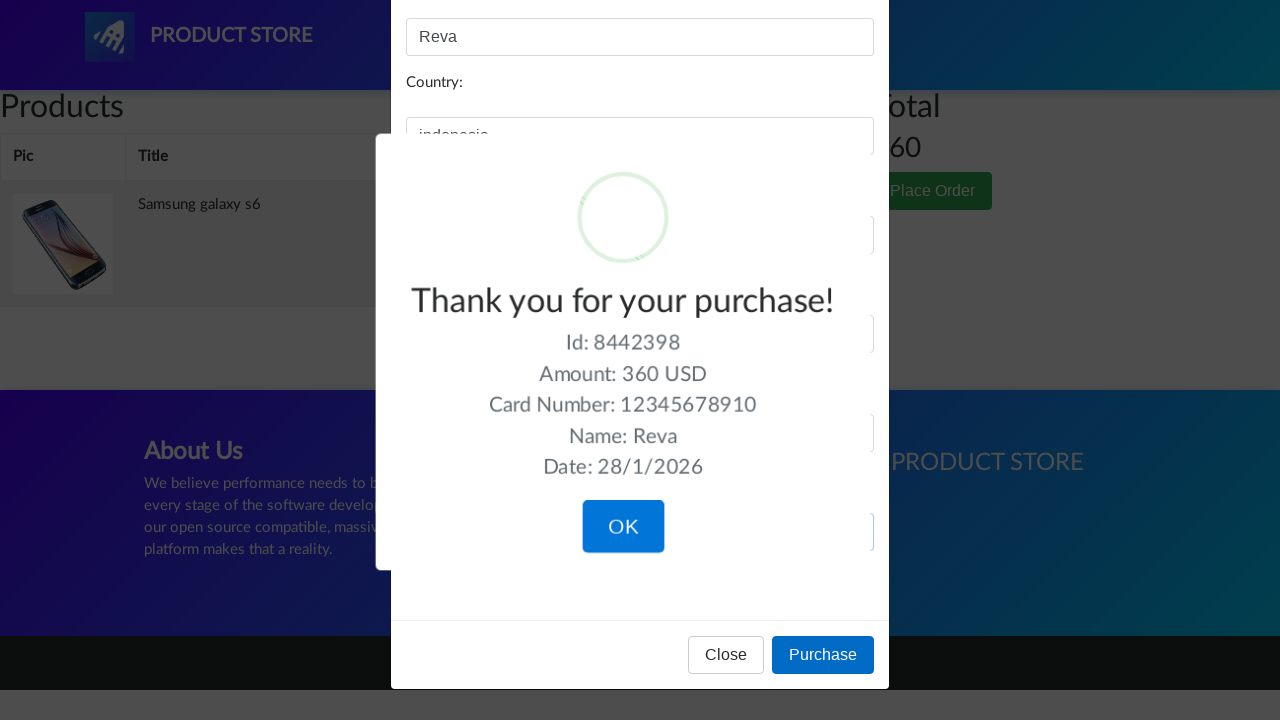

Waited for purchase confirmation modal to appear
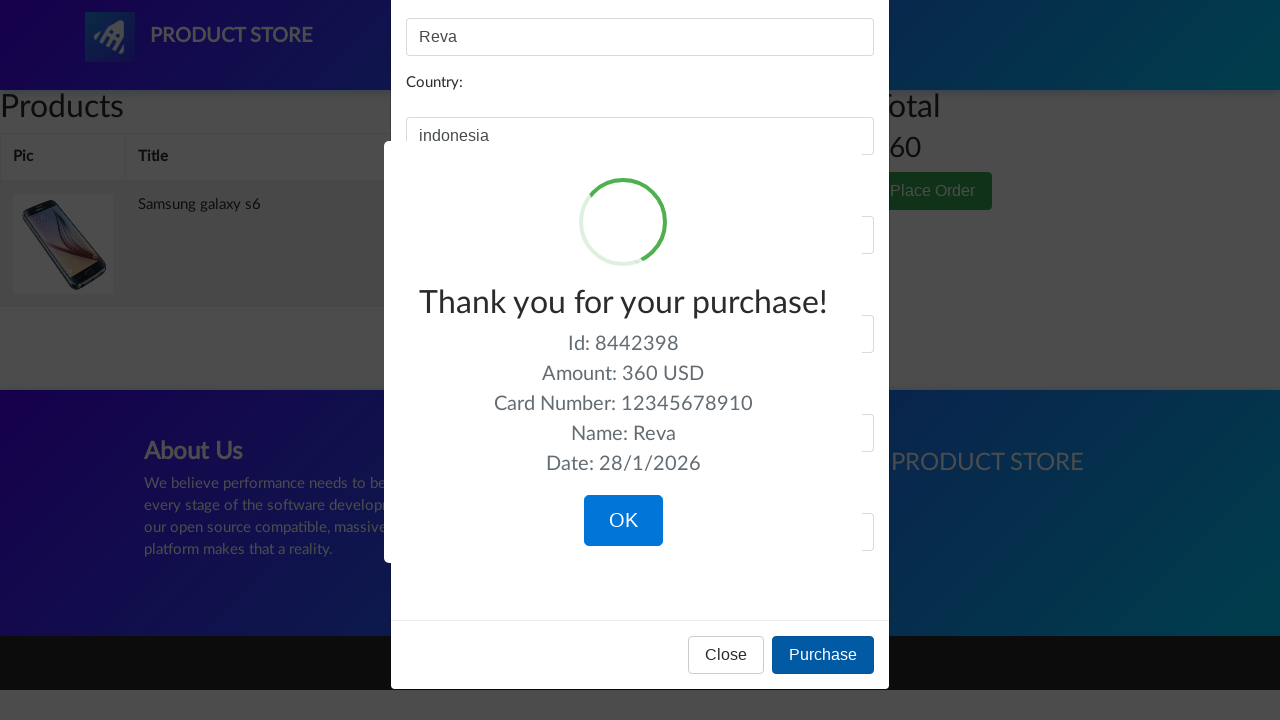

Retrieved confirmation message text
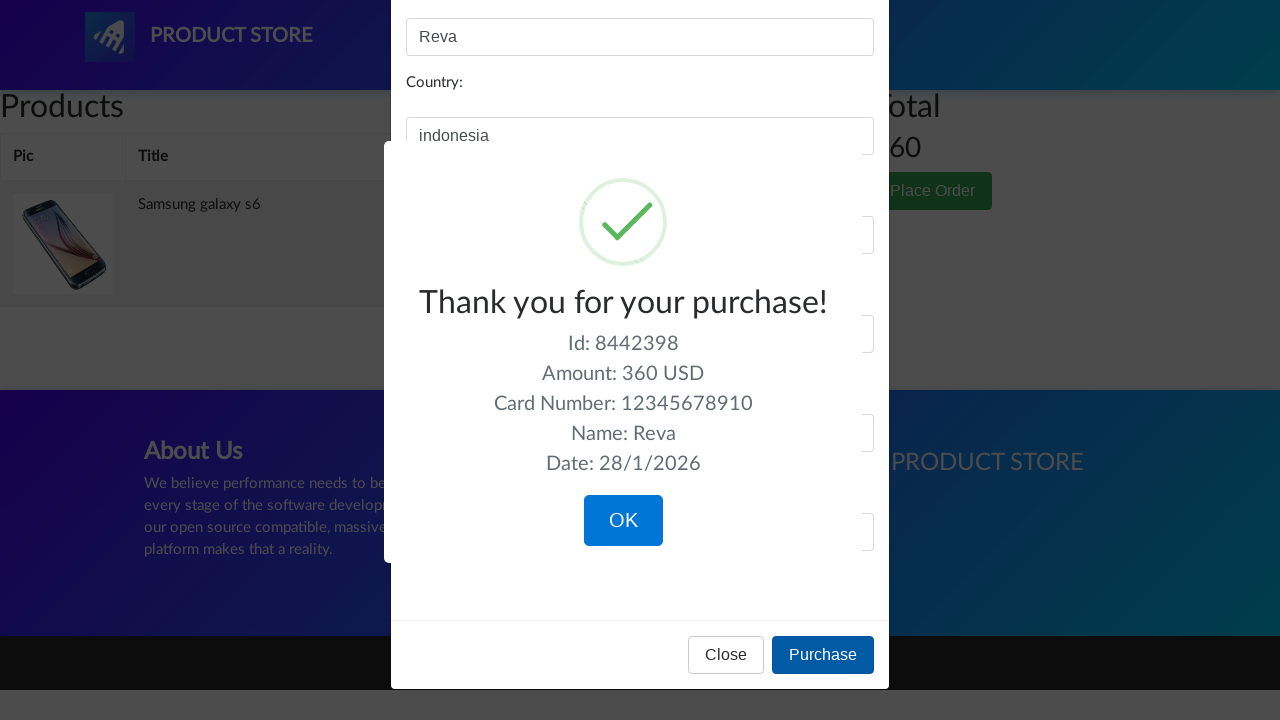

Verified purchase completion with success message 'Thank you for your purchase!'
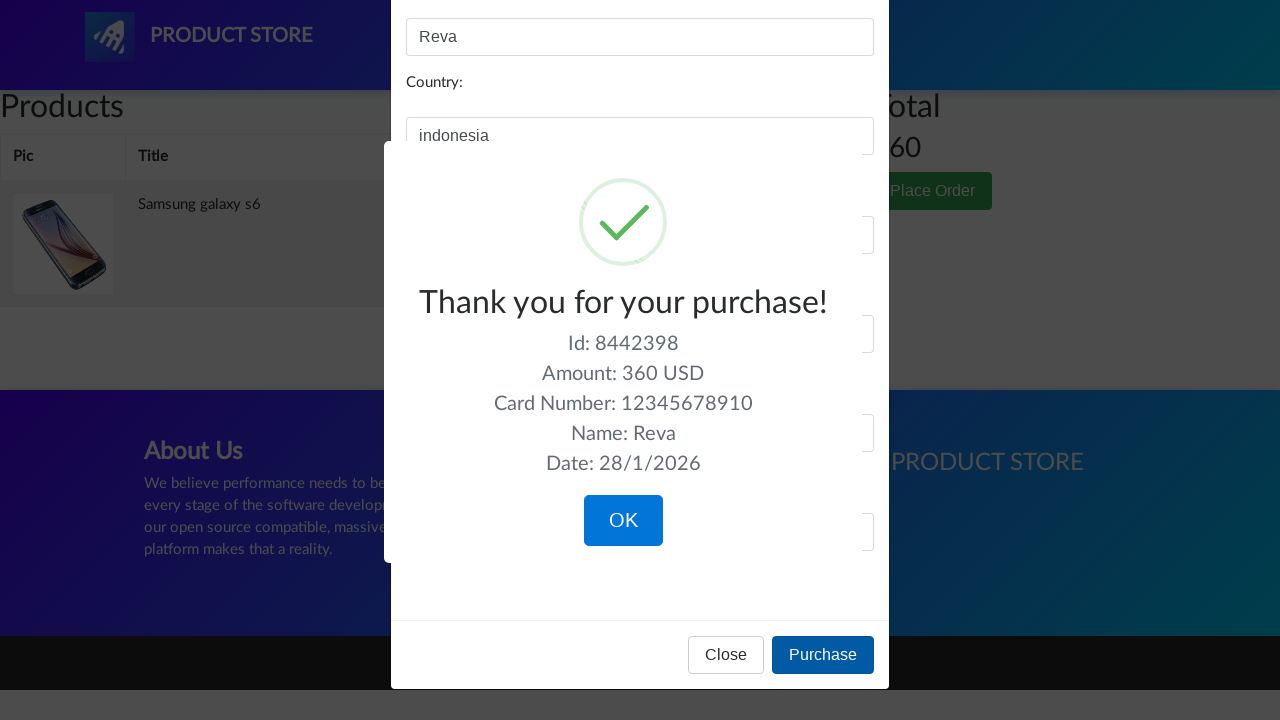

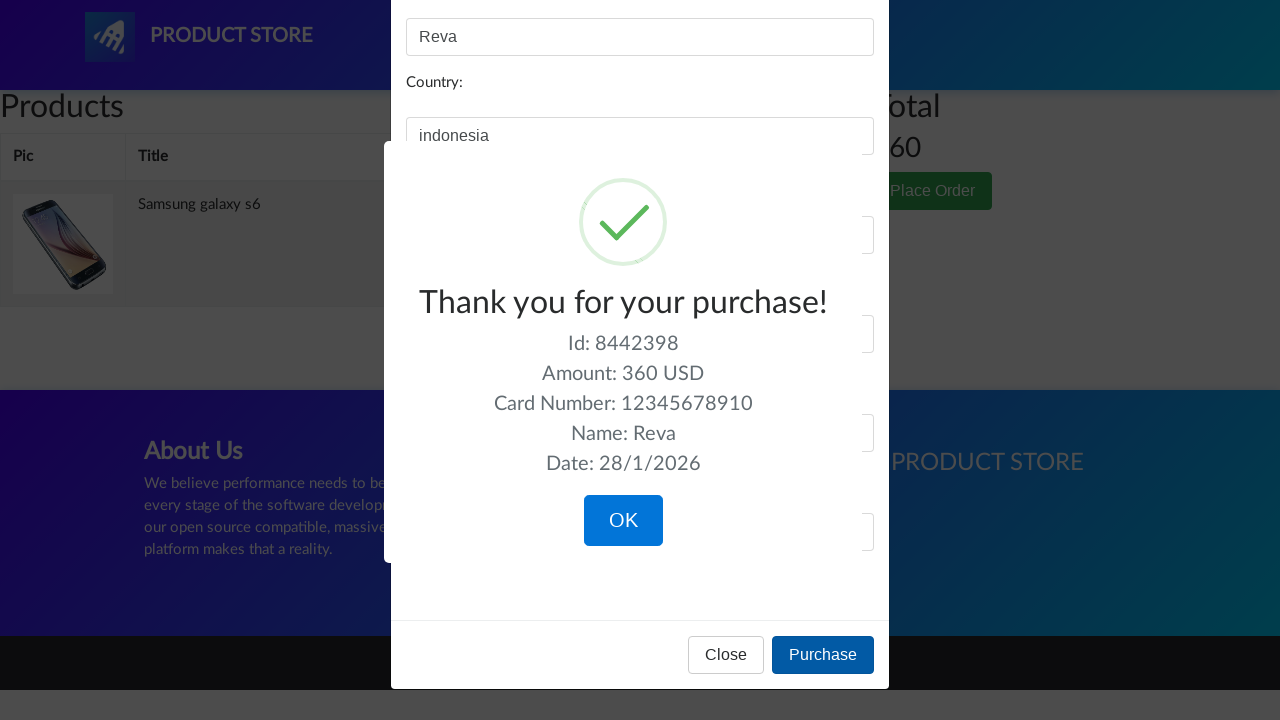